Tests the text box form on DemoQA by filling in name, email, current address, and permanent address fields, then submitting and verifying the output displays the entered values correctly.

Starting URL: https://demoqa.com/text-box

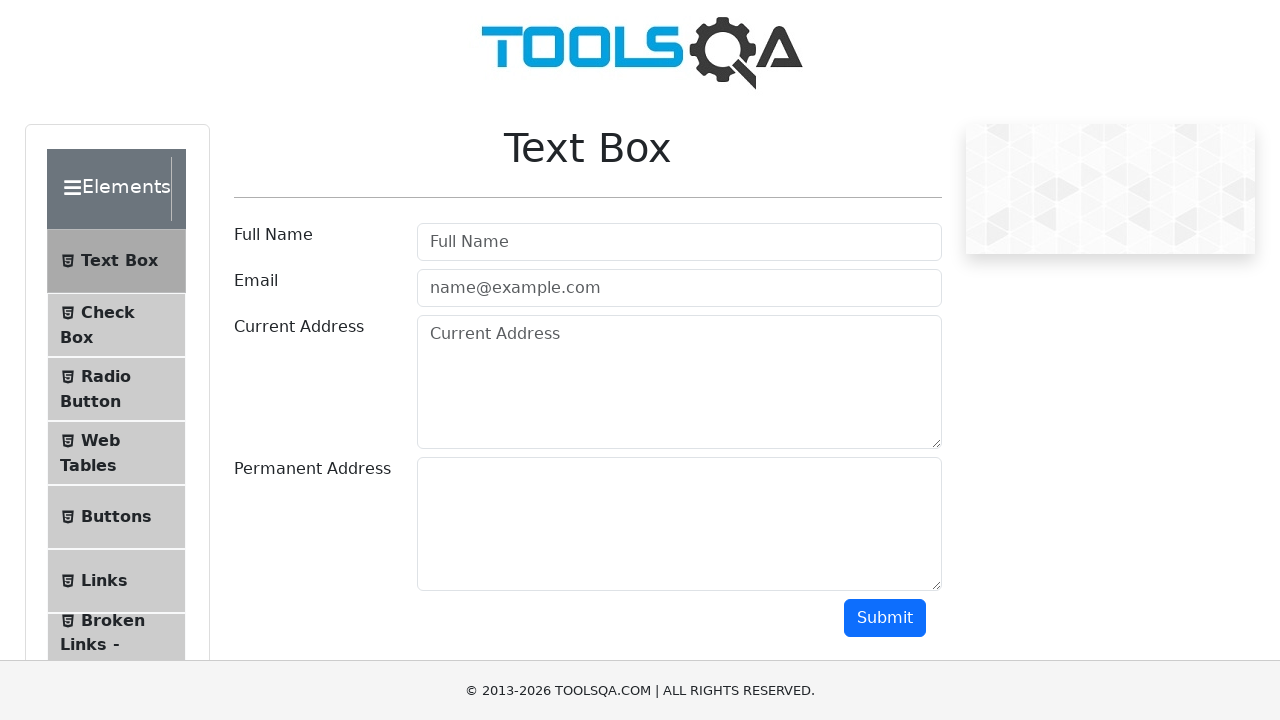

Filled userName field with 'Maria Rodriguez' on #userName
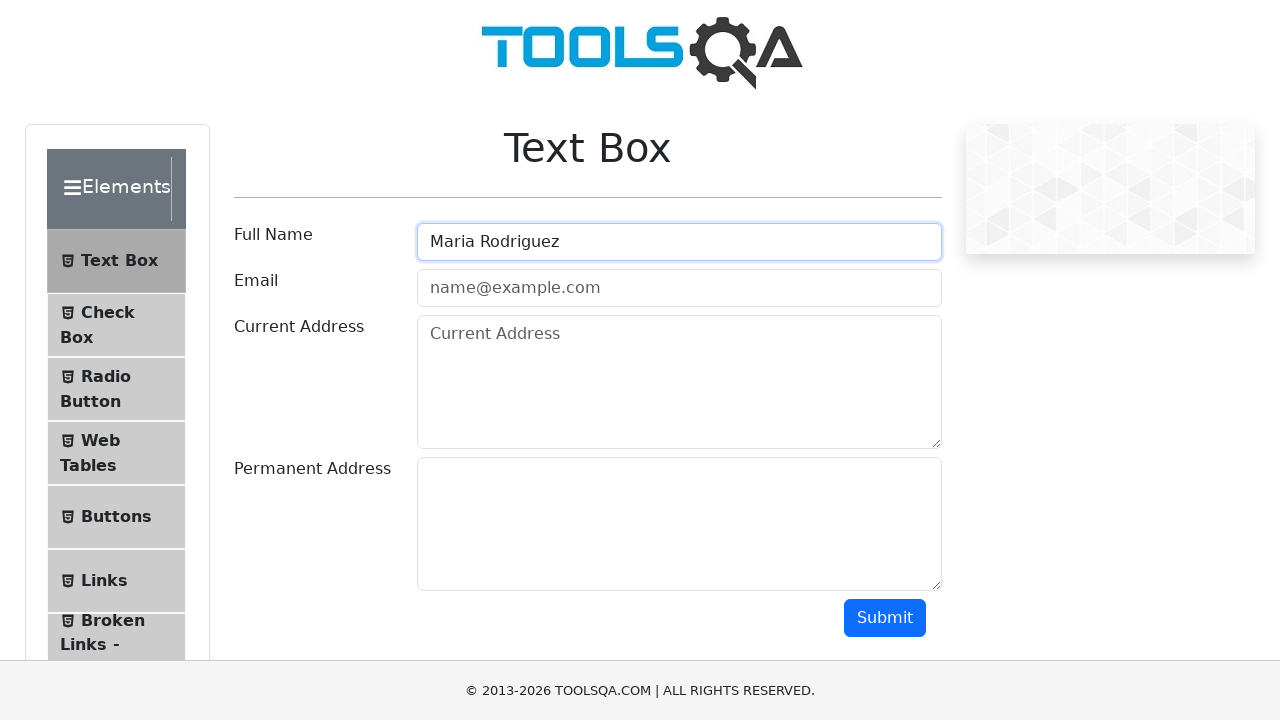

Filled userEmail field with 'maria.rodriguez@example.com' on #userEmail
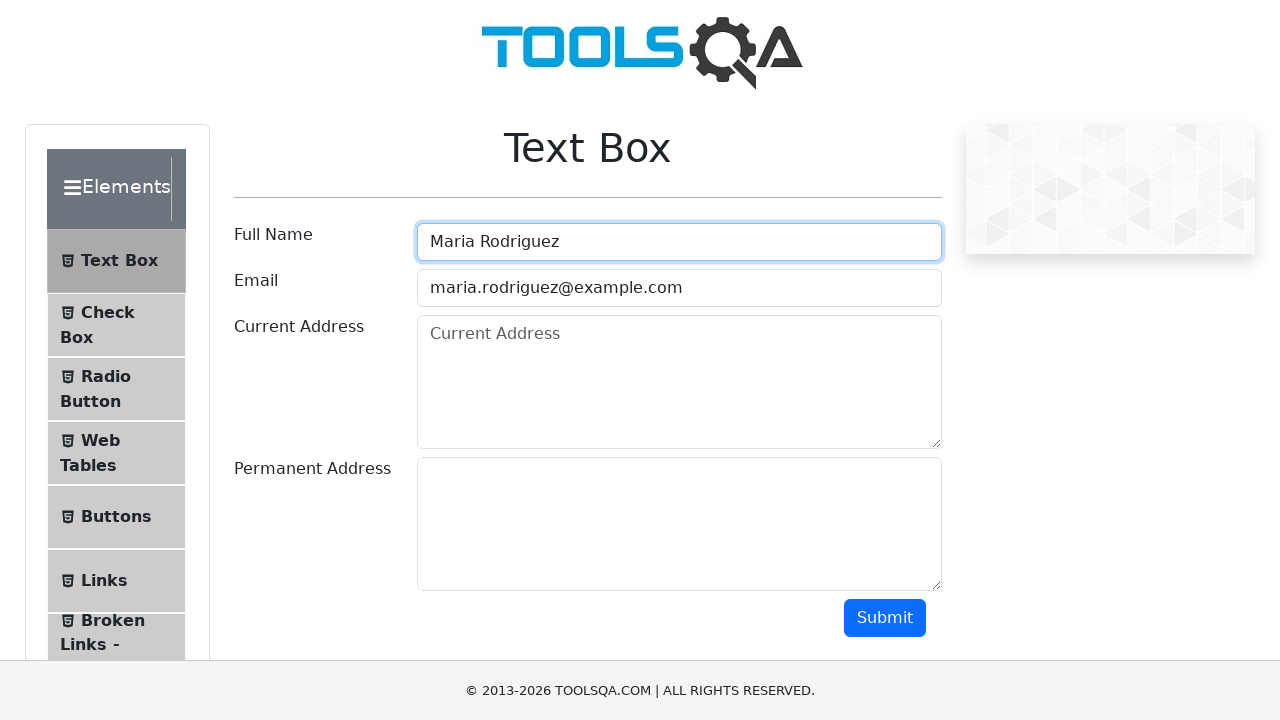

Filled currentAddress field with 'Barcelona, Spain' on #currentAddress
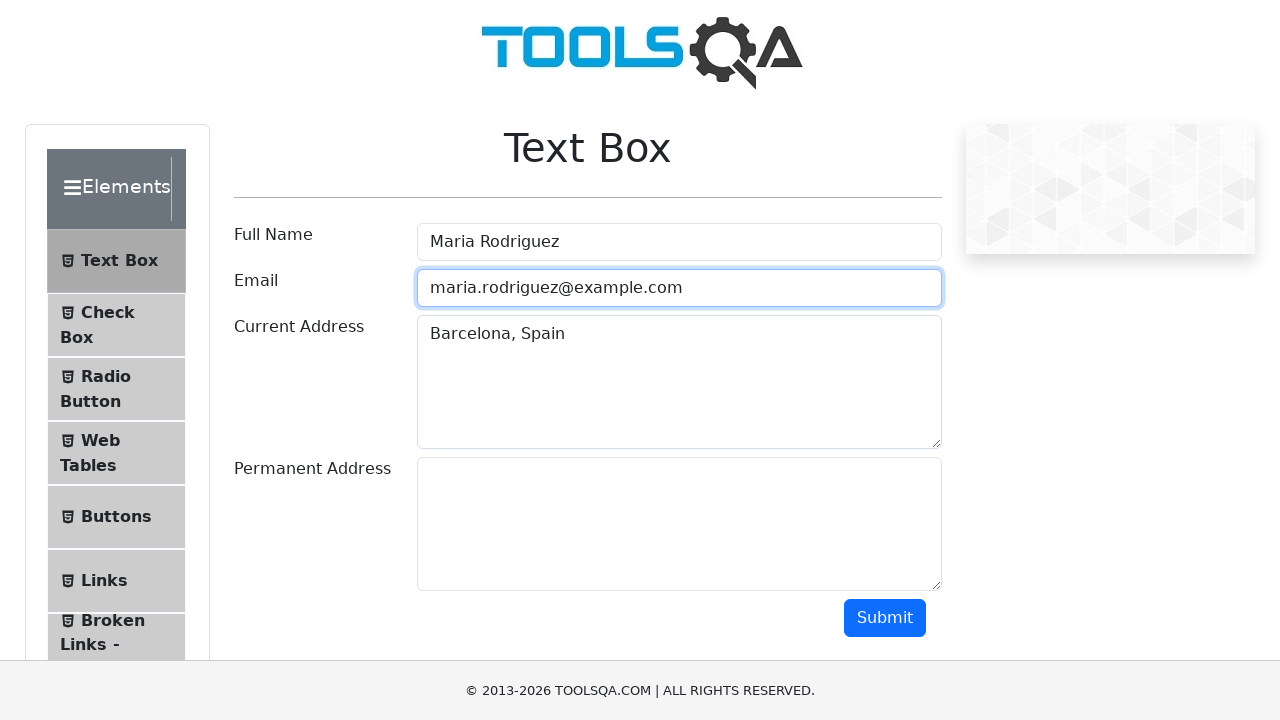

Filled permanentAddress field with 'Madrid, Spain' on #permanentAddress
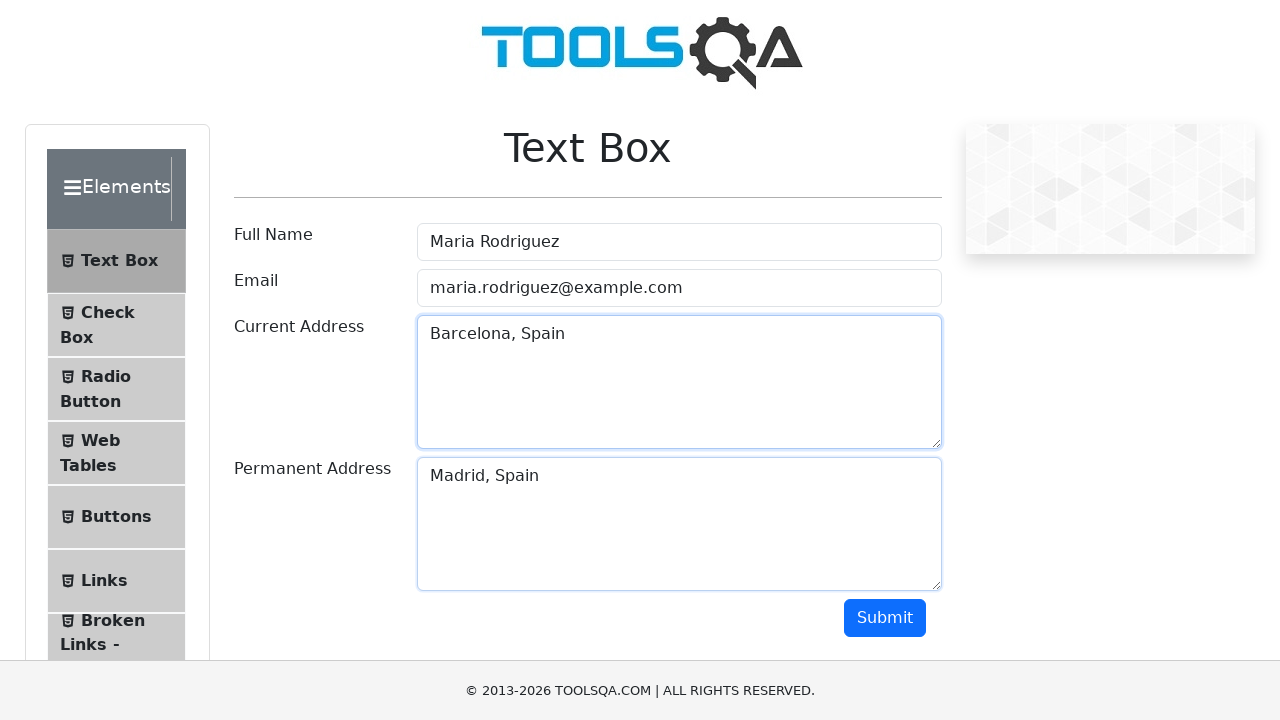

Clicked Submit button to submit the form at (885, 618) on #submit
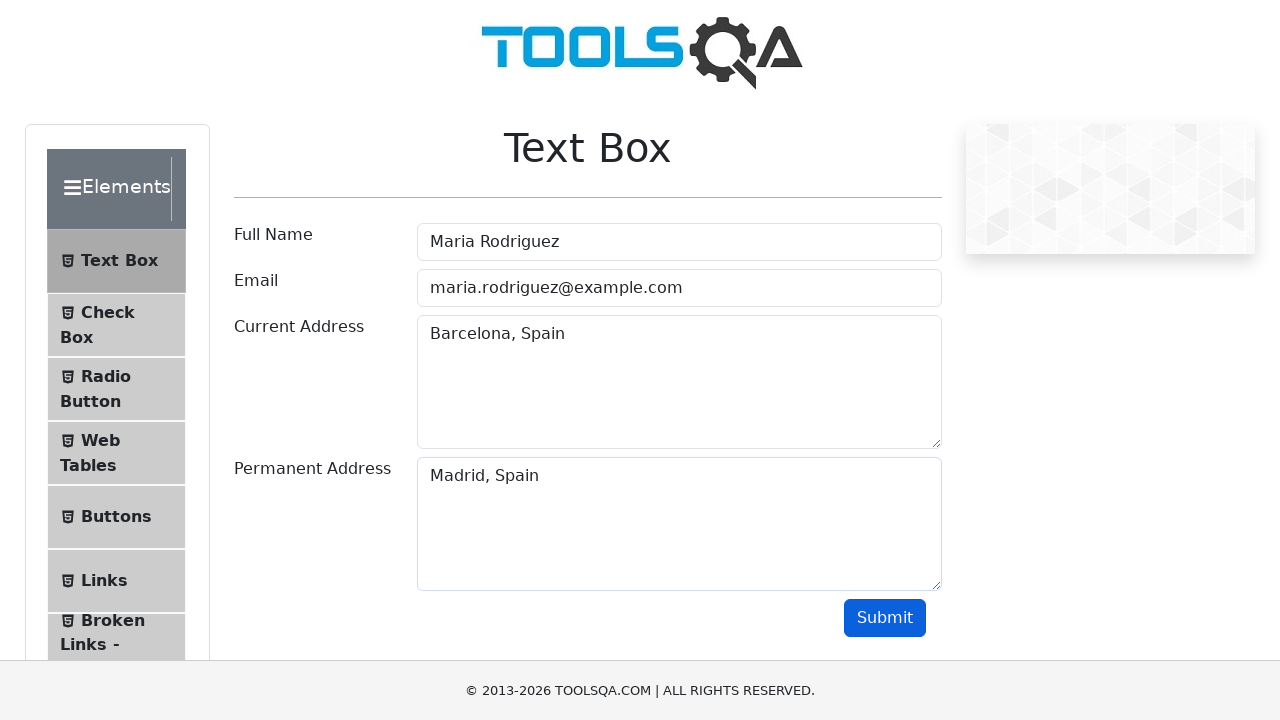

Output section appeared after form submission
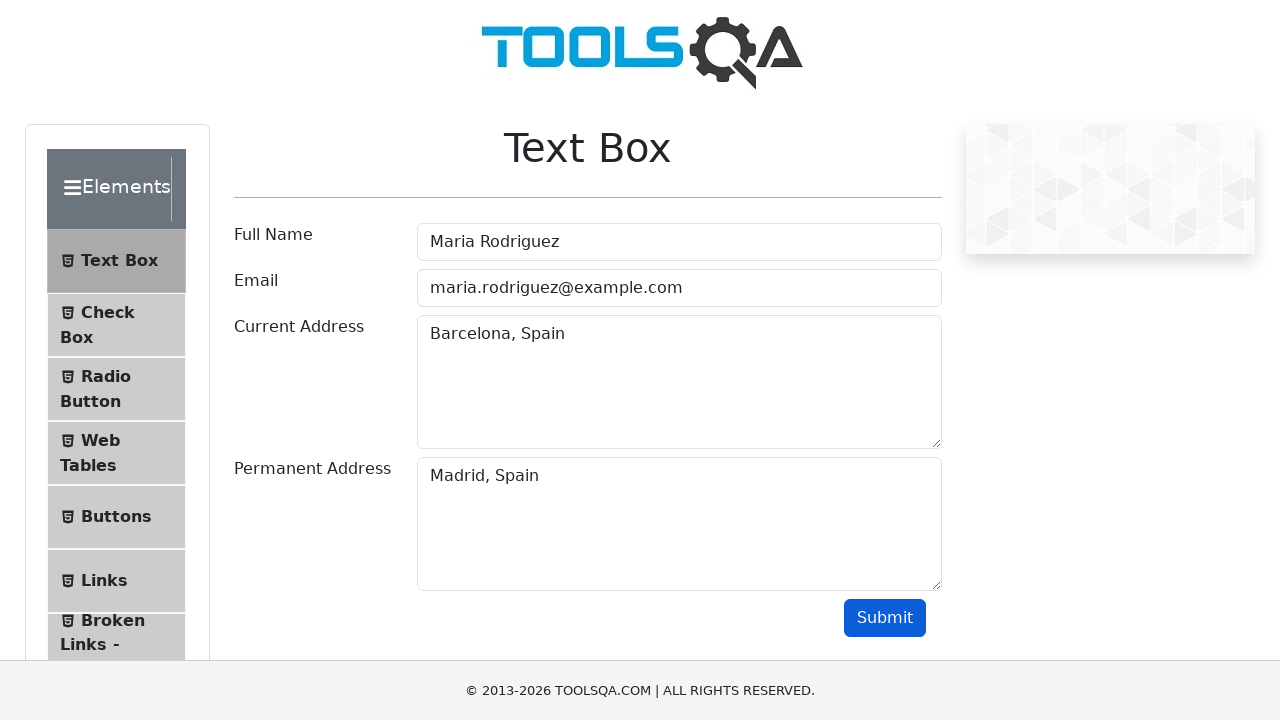

Retrieved output name field text
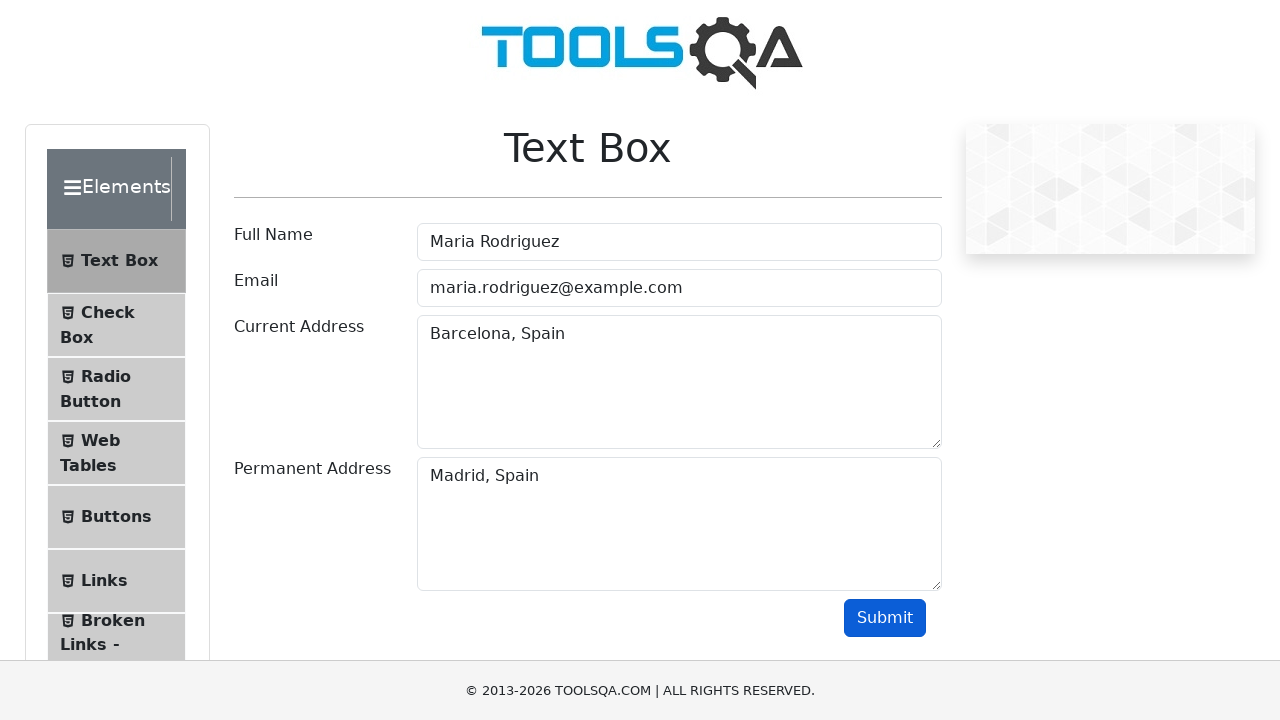

Verified output name contains 'Maria Rodriguez'
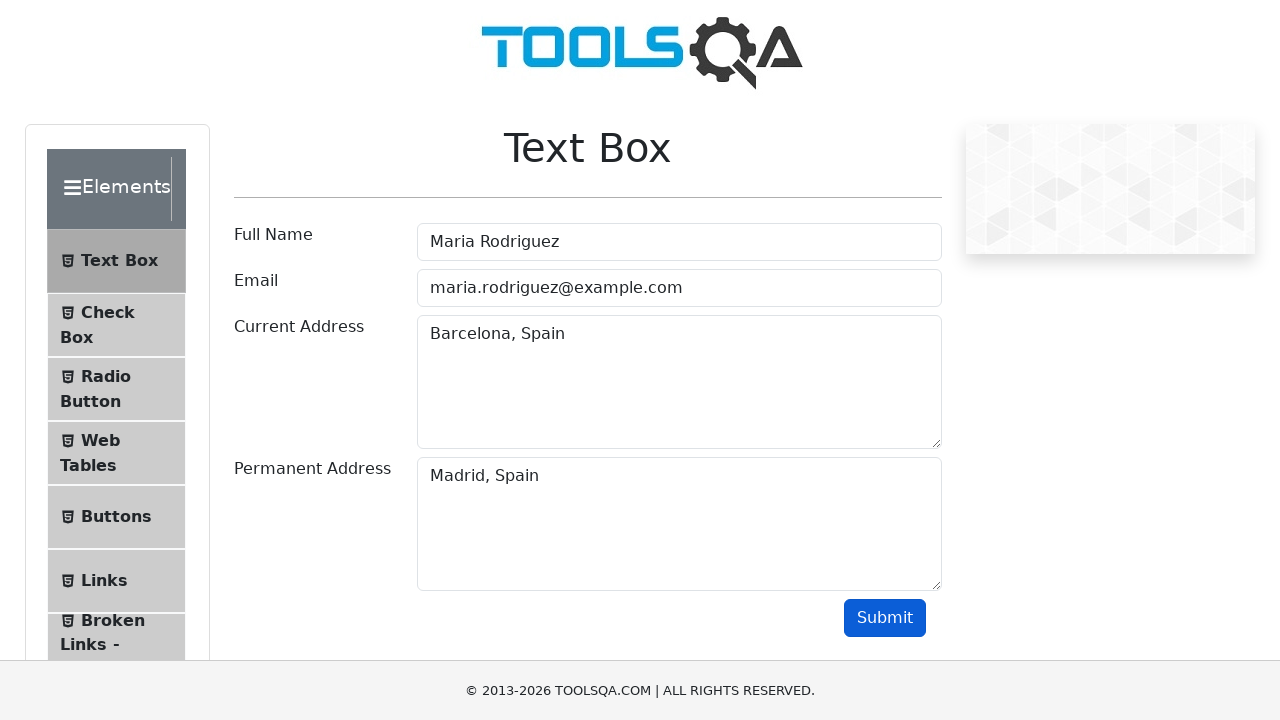

Retrieved output email field text
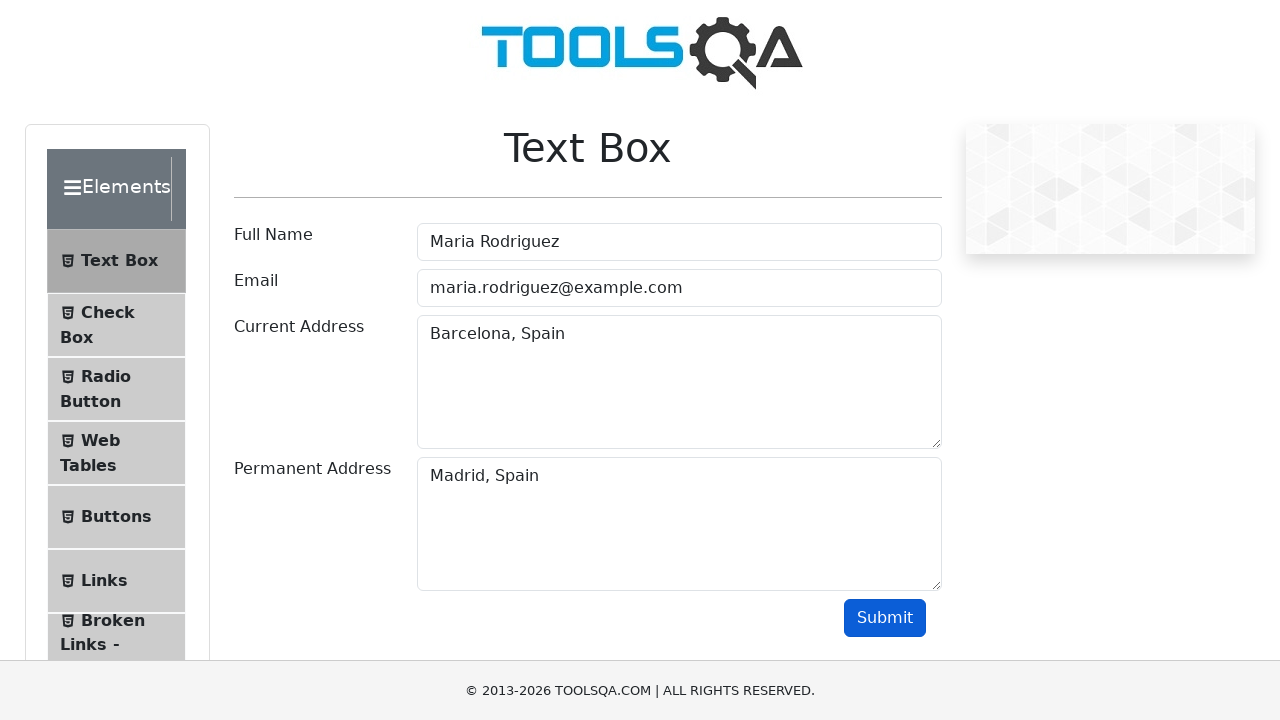

Verified output email contains 'maria.rodriguez@example.com'
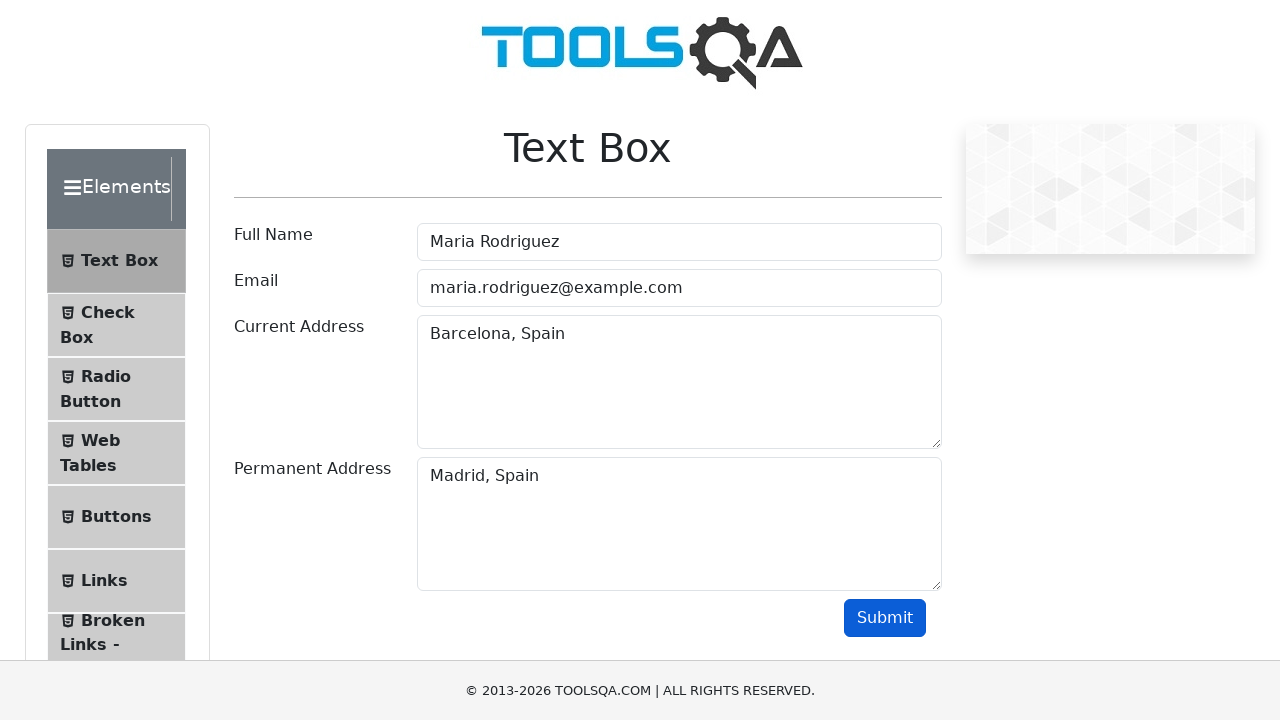

Retrieved output current address field text
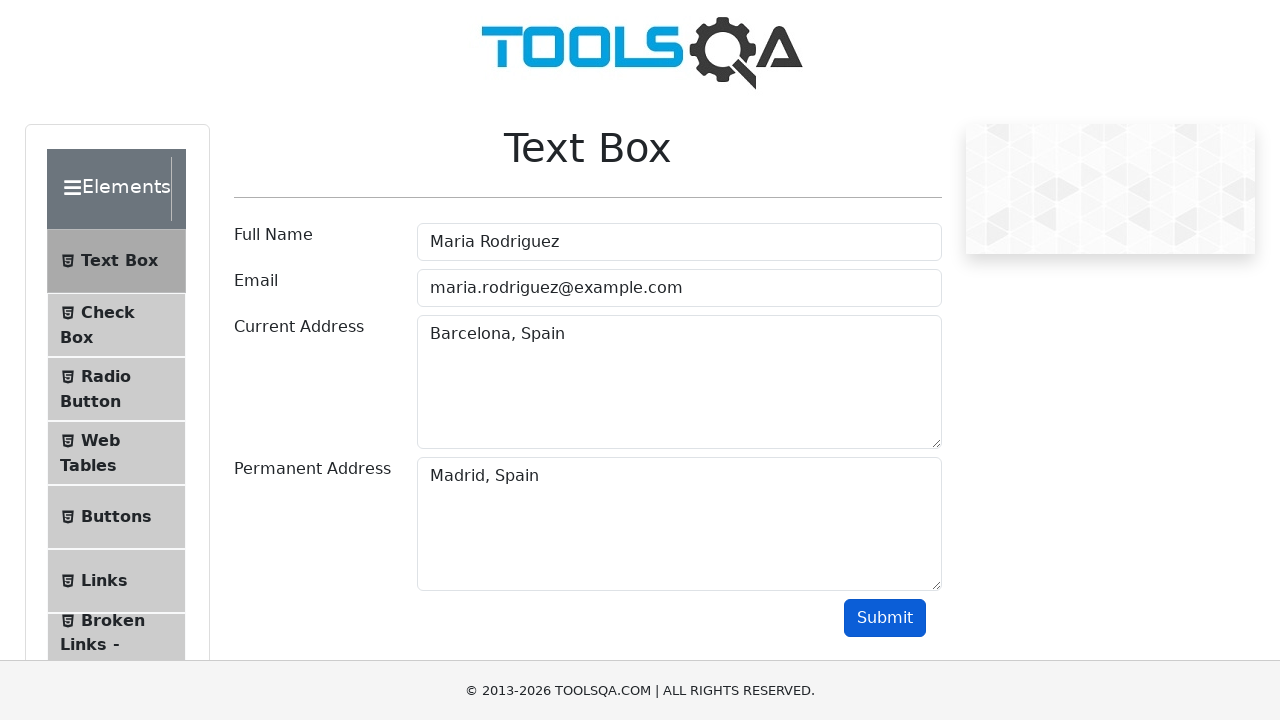

Verified output current address contains 'Barcelona, Spain'
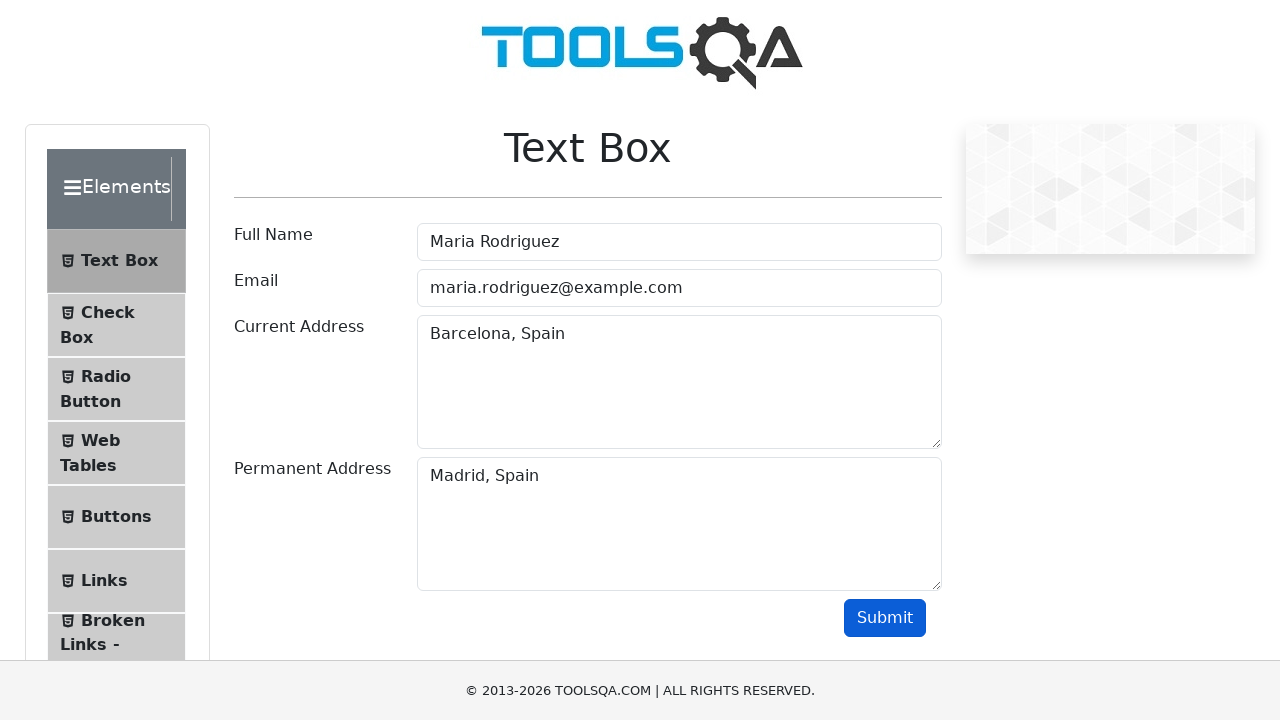

Retrieved output permanent address field text
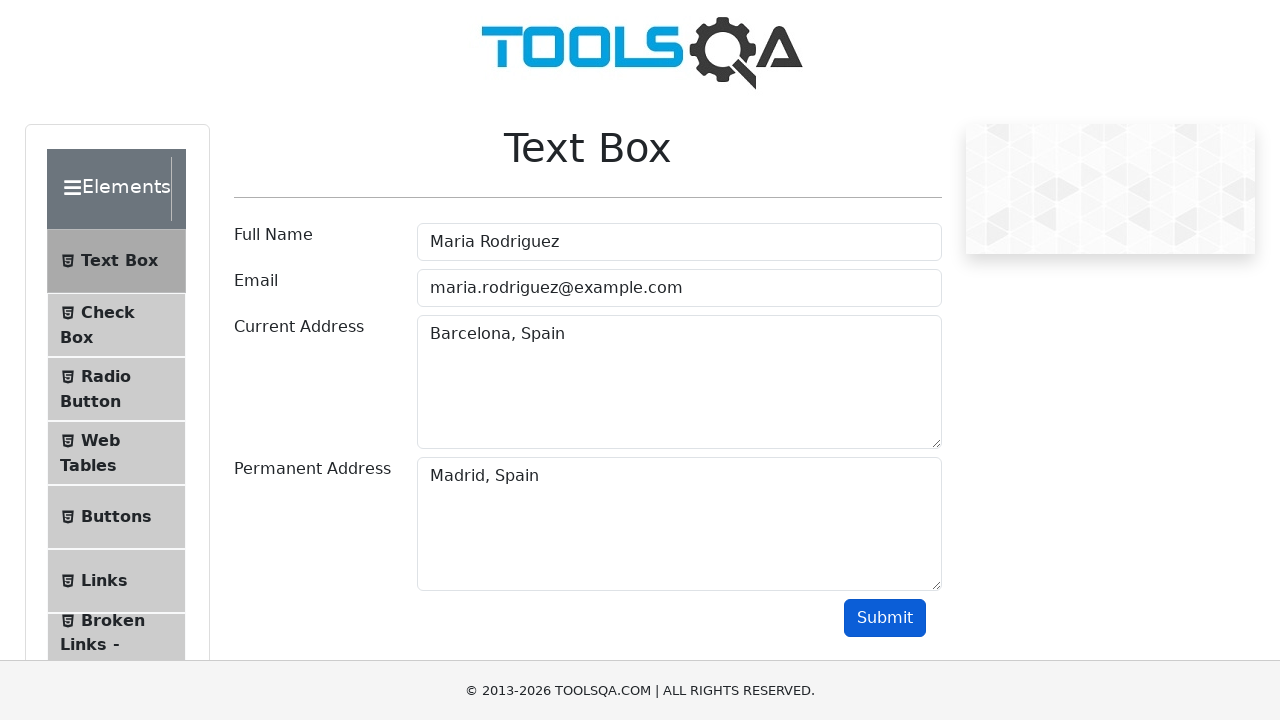

Verified output permanent address contains 'Madrid, Spain'
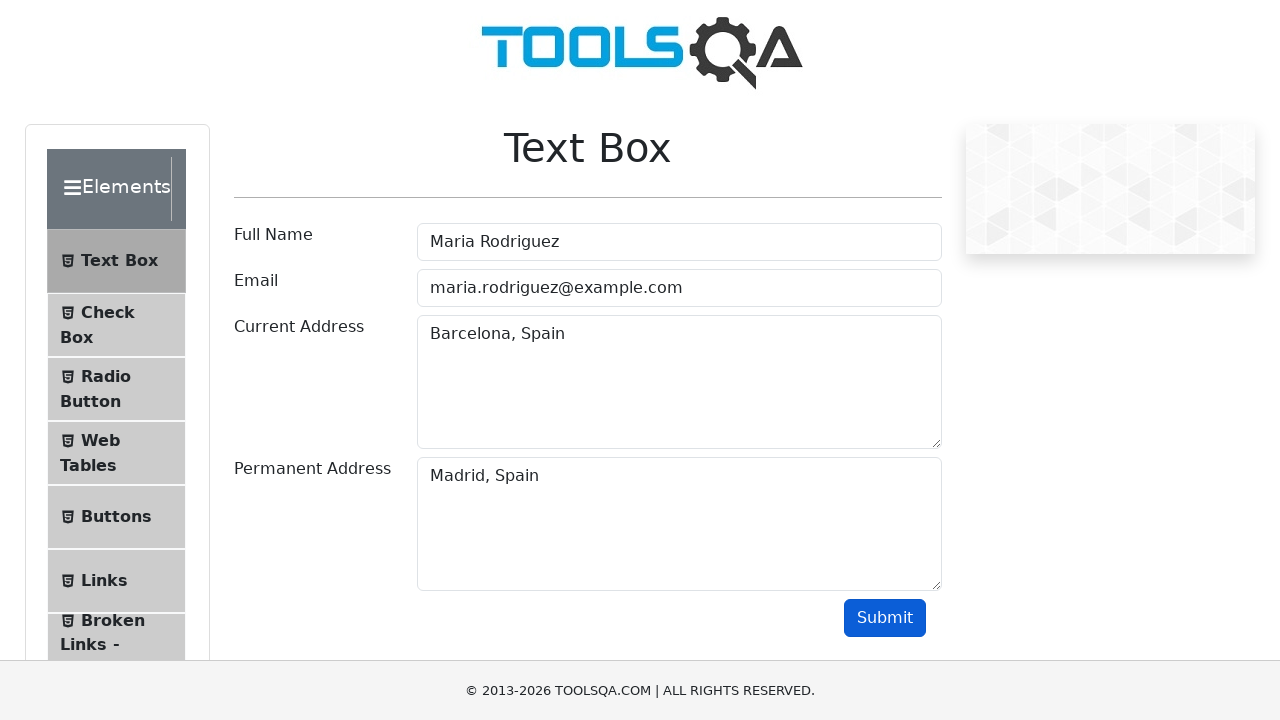

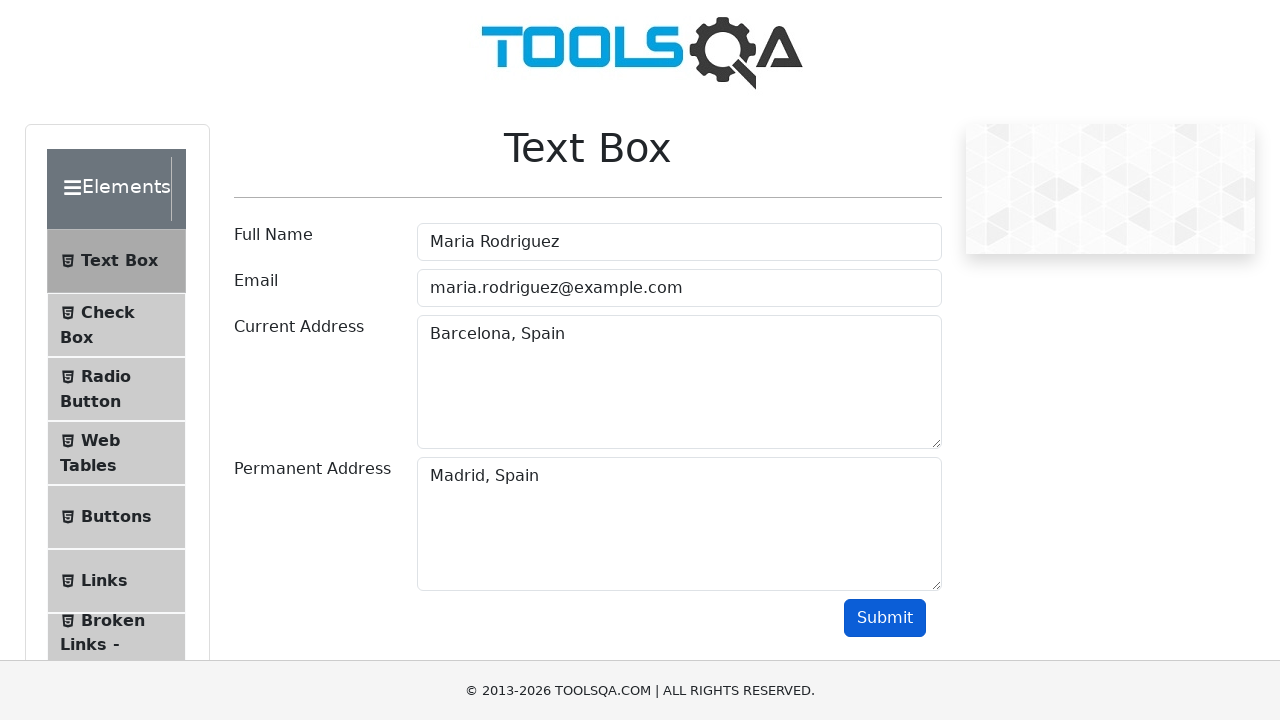